Tests unmarking completed todo items by unchecking their checkboxes.

Starting URL: https://demo.playwright.dev/todomvc

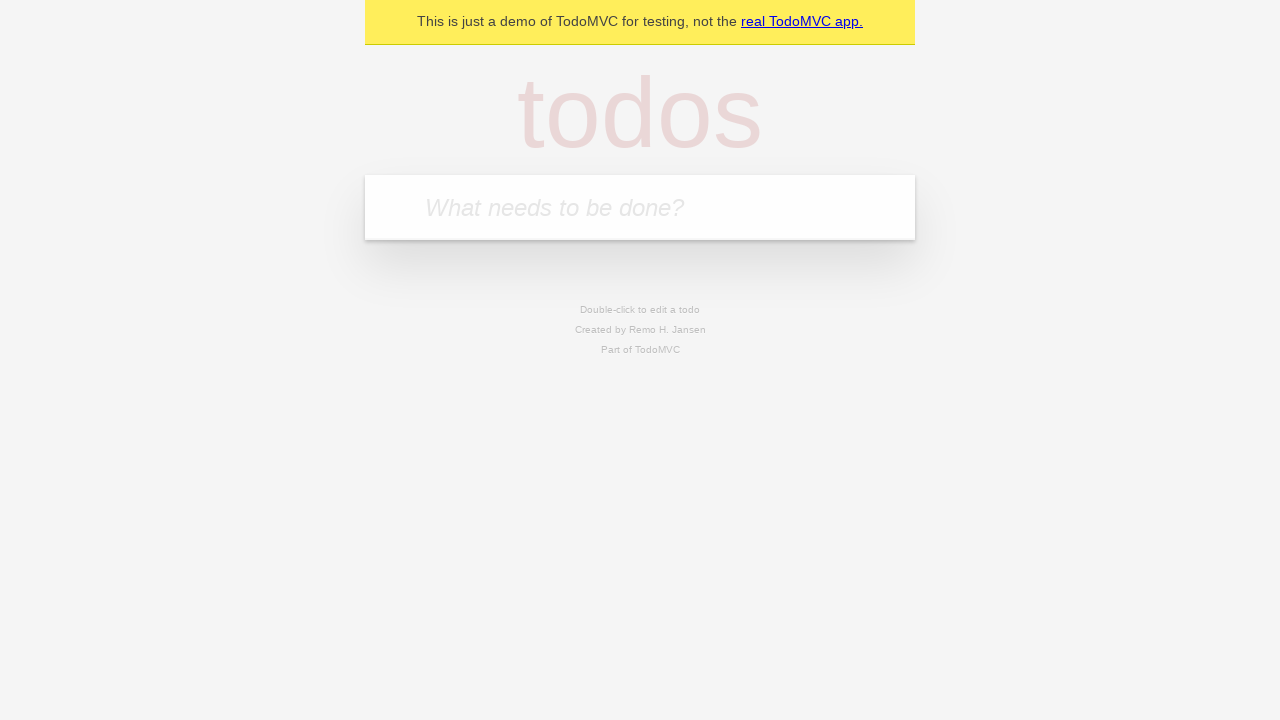

Located the todo input field with placeholder 'What needs to be done?'
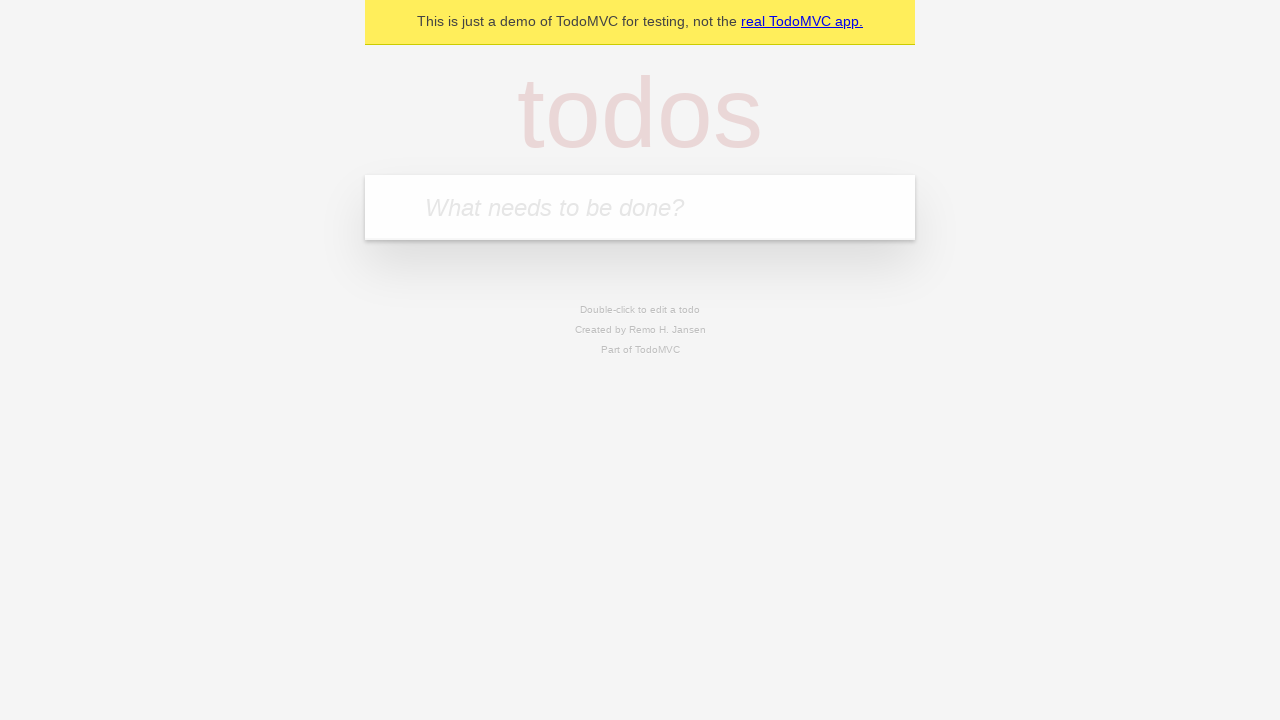

Filled first todo item with 'buy some cheese' on internal:attr=[placeholder="What needs to be done?"i]
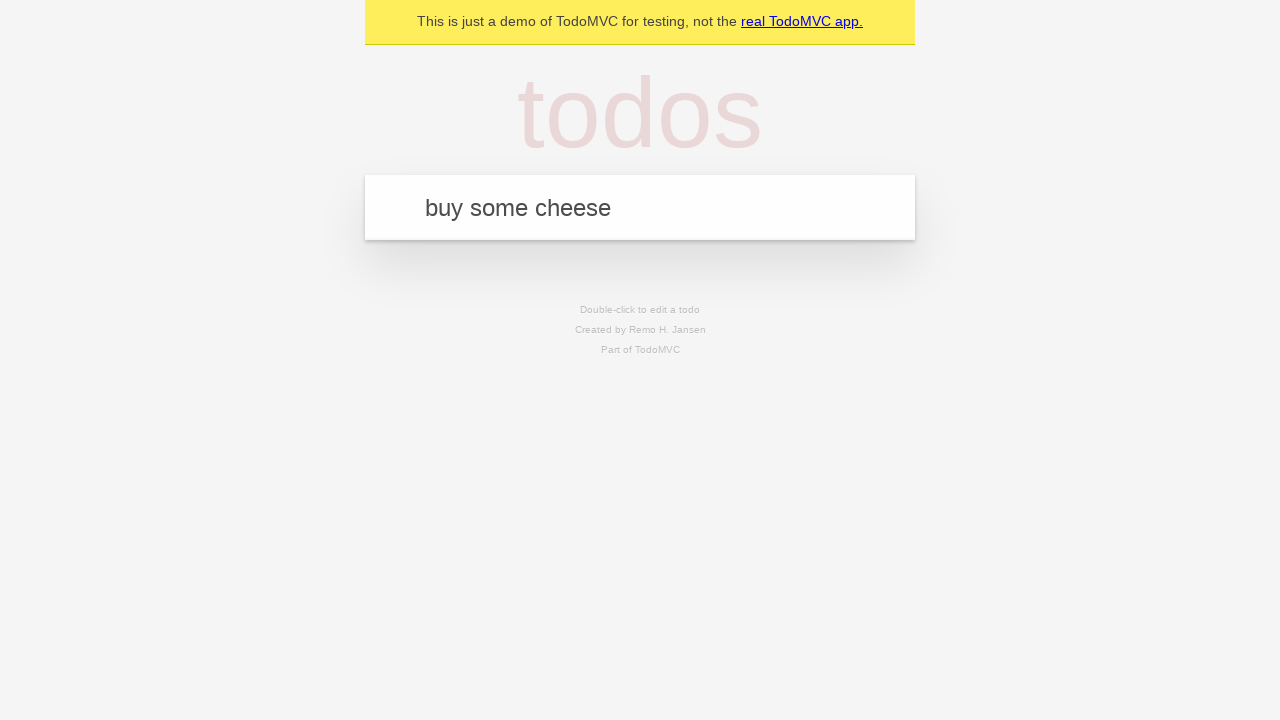

Pressed Enter to create first todo item on internal:attr=[placeholder="What needs to be done?"i]
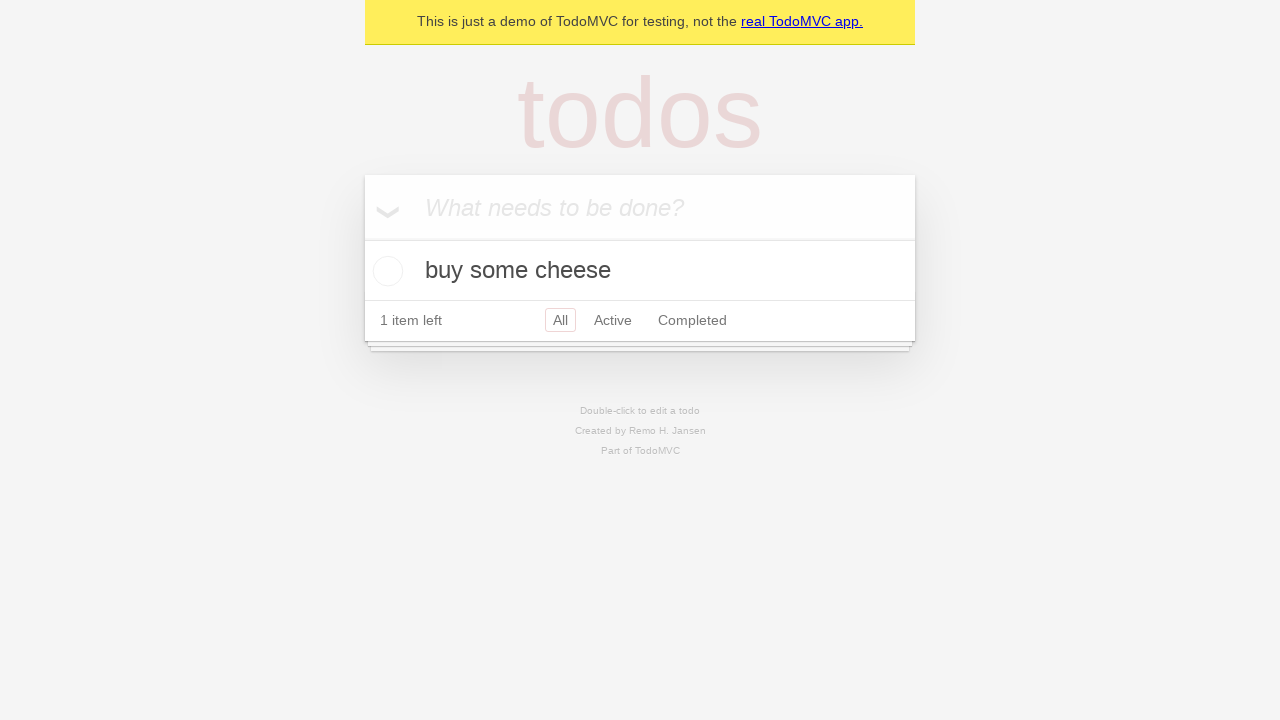

Filled second todo item with 'feed the cat' on internal:attr=[placeholder="What needs to be done?"i]
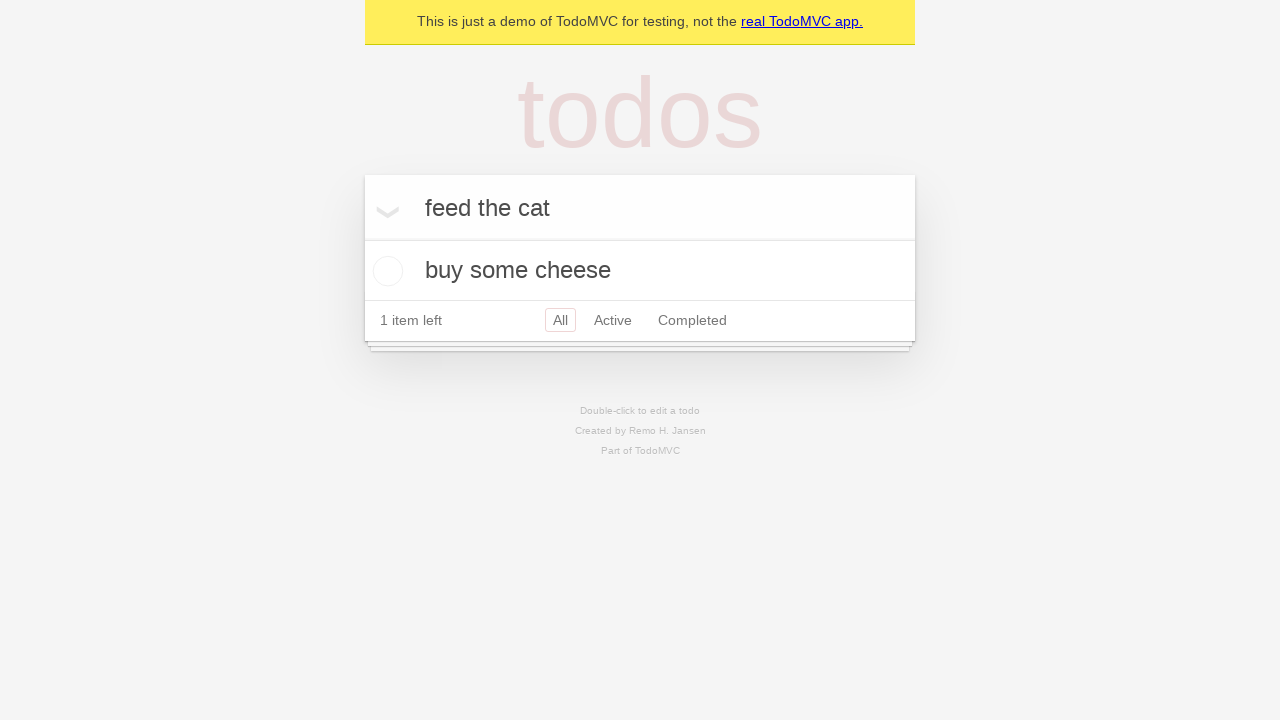

Pressed Enter to create second todo item on internal:attr=[placeholder="What needs to be done?"i]
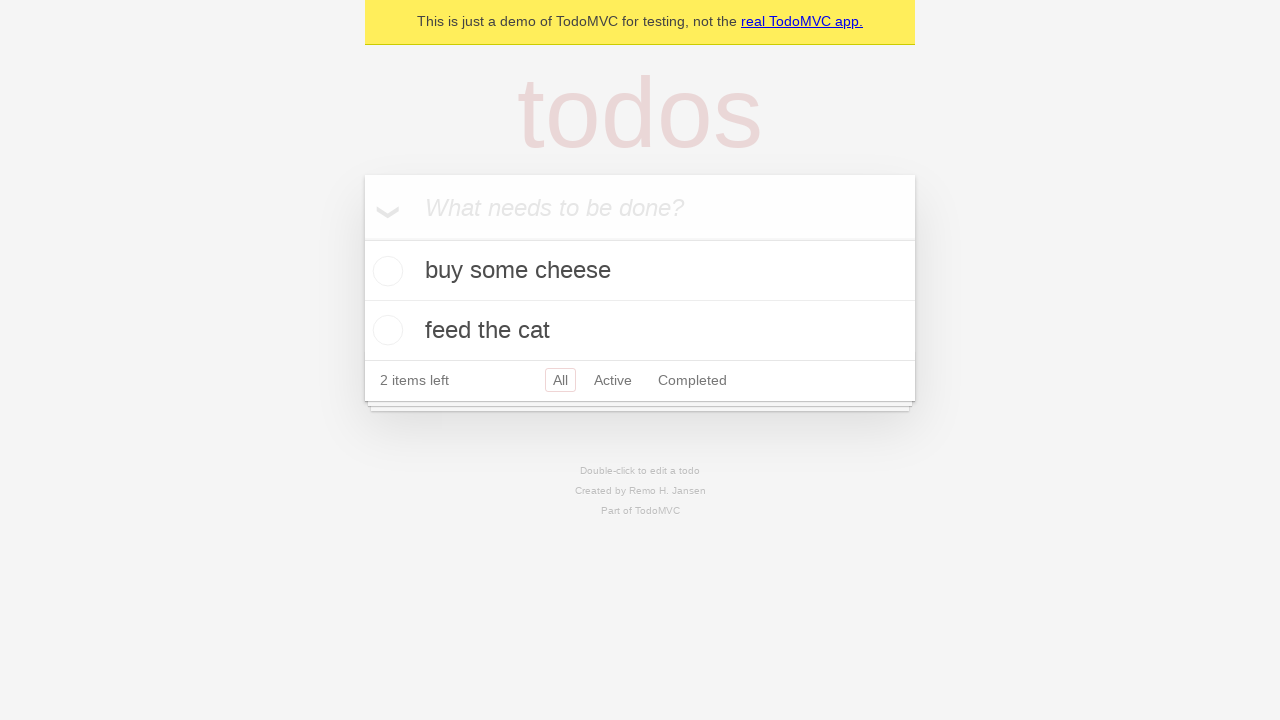

Waited for both todo items to be rendered
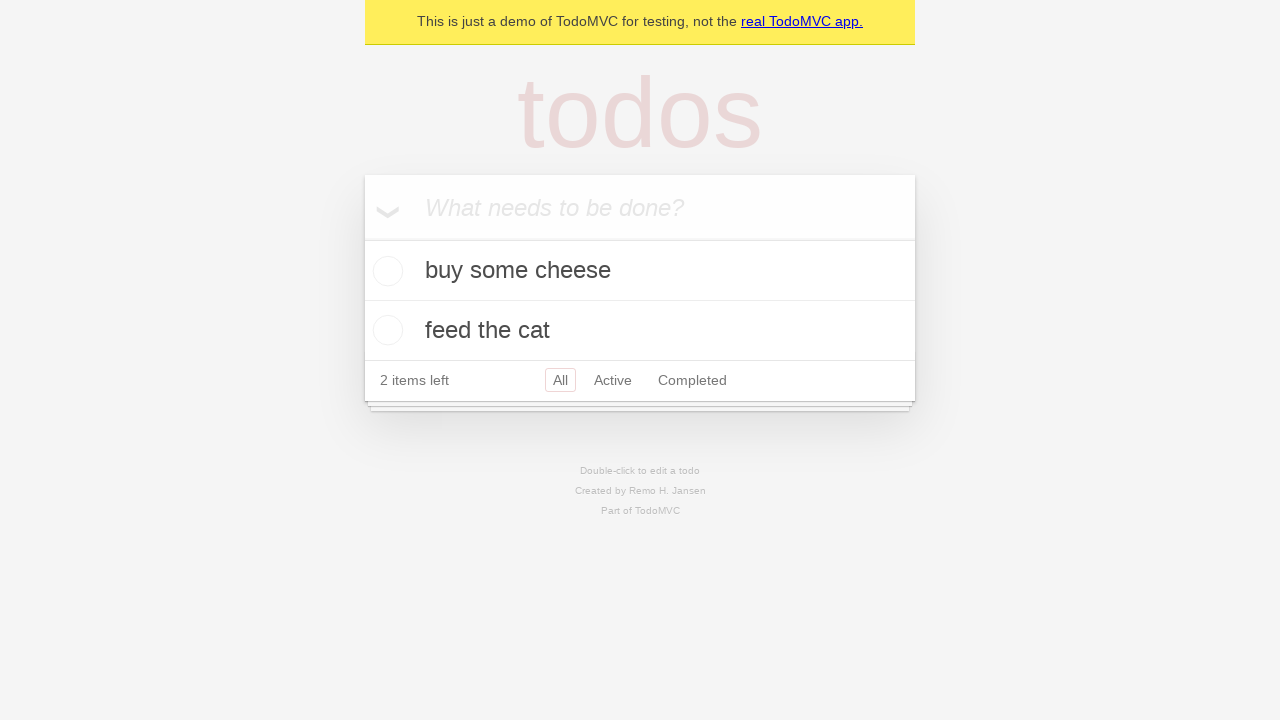

Located the first todo item
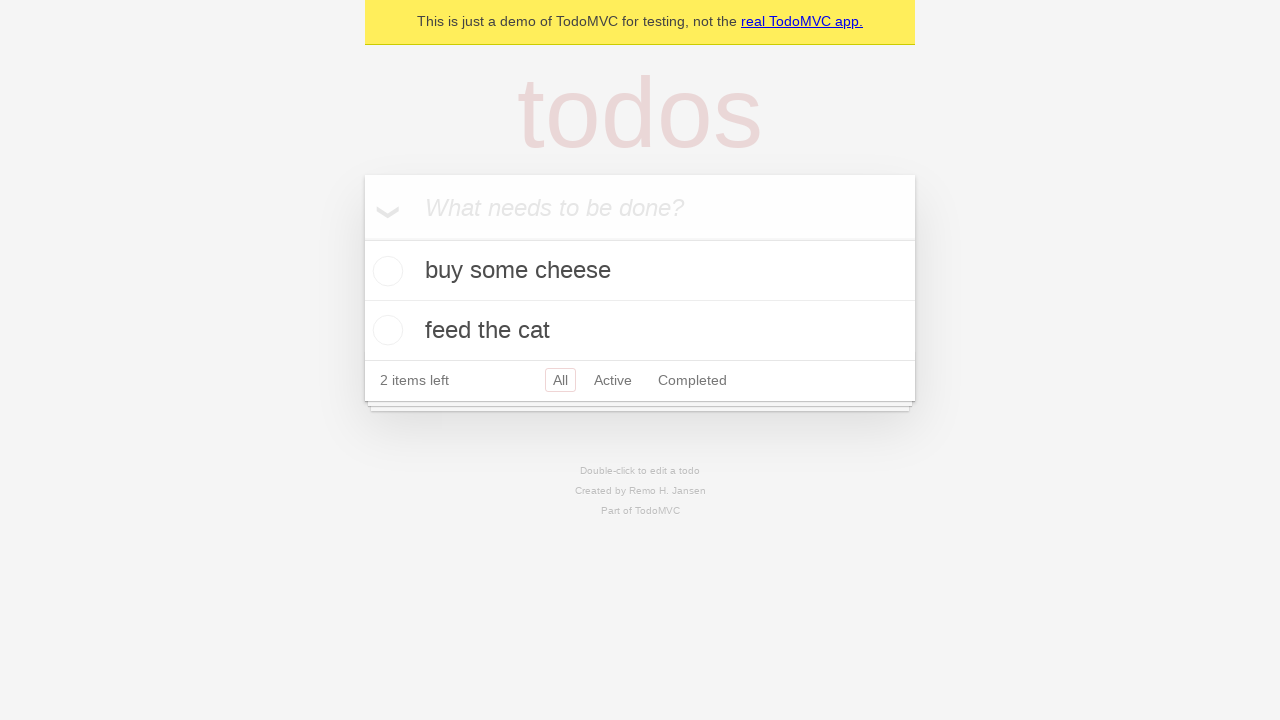

Located the checkbox for the first todo item
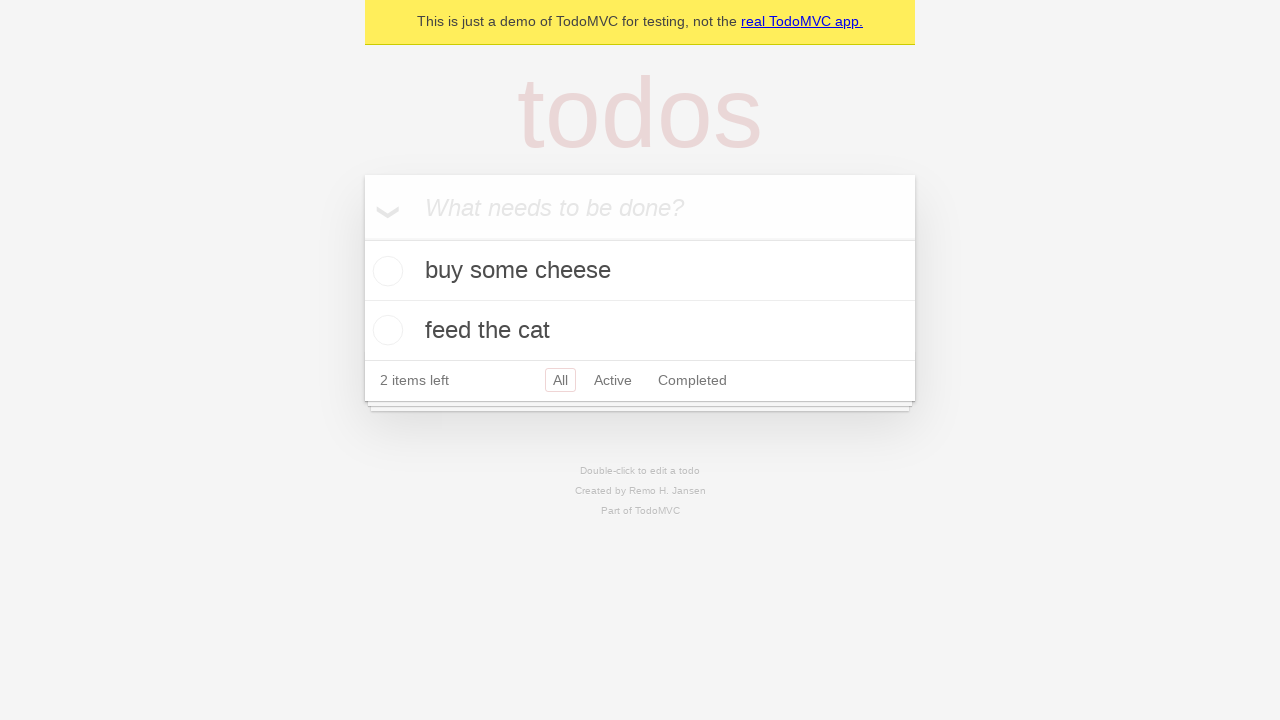

Checked the first todo item to mark it as complete at (385, 271) on internal:testid=[data-testid="todo-item"s] >> nth=0 >> internal:role=checkbox
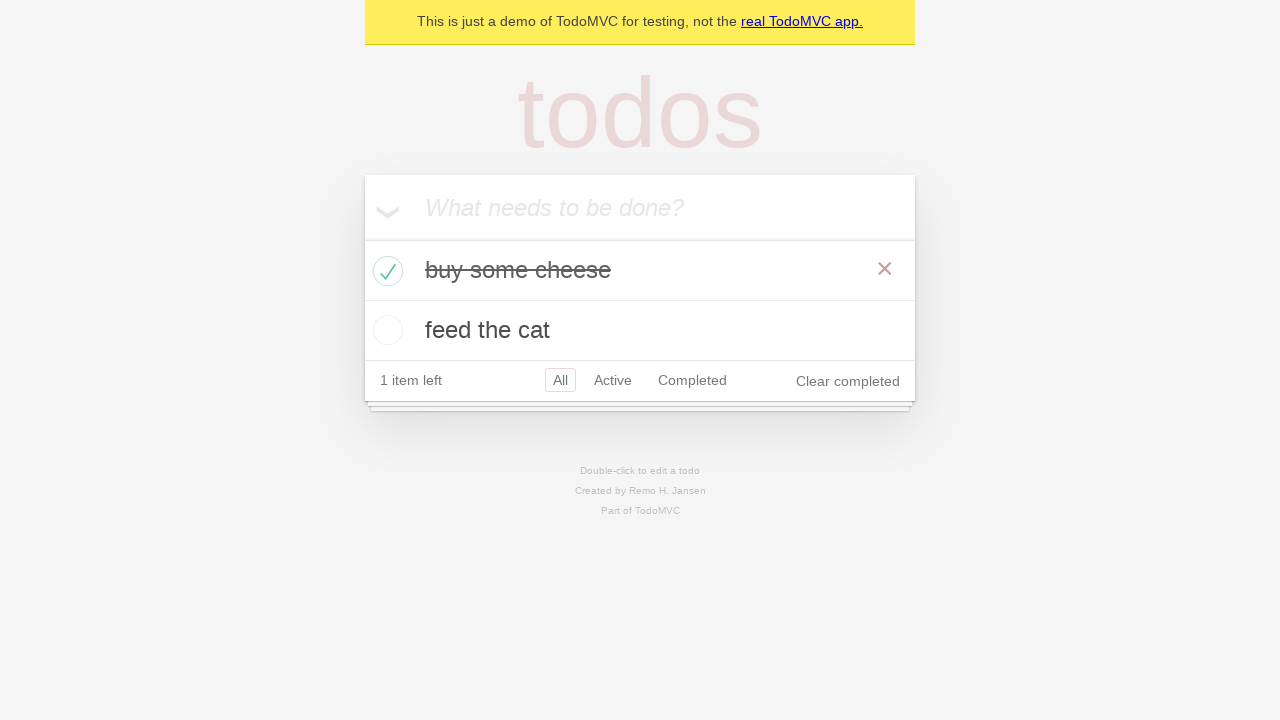

Unchecked the first todo item to mark it as incomplete at (385, 271) on internal:testid=[data-testid="todo-item"s] >> nth=0 >> internal:role=checkbox
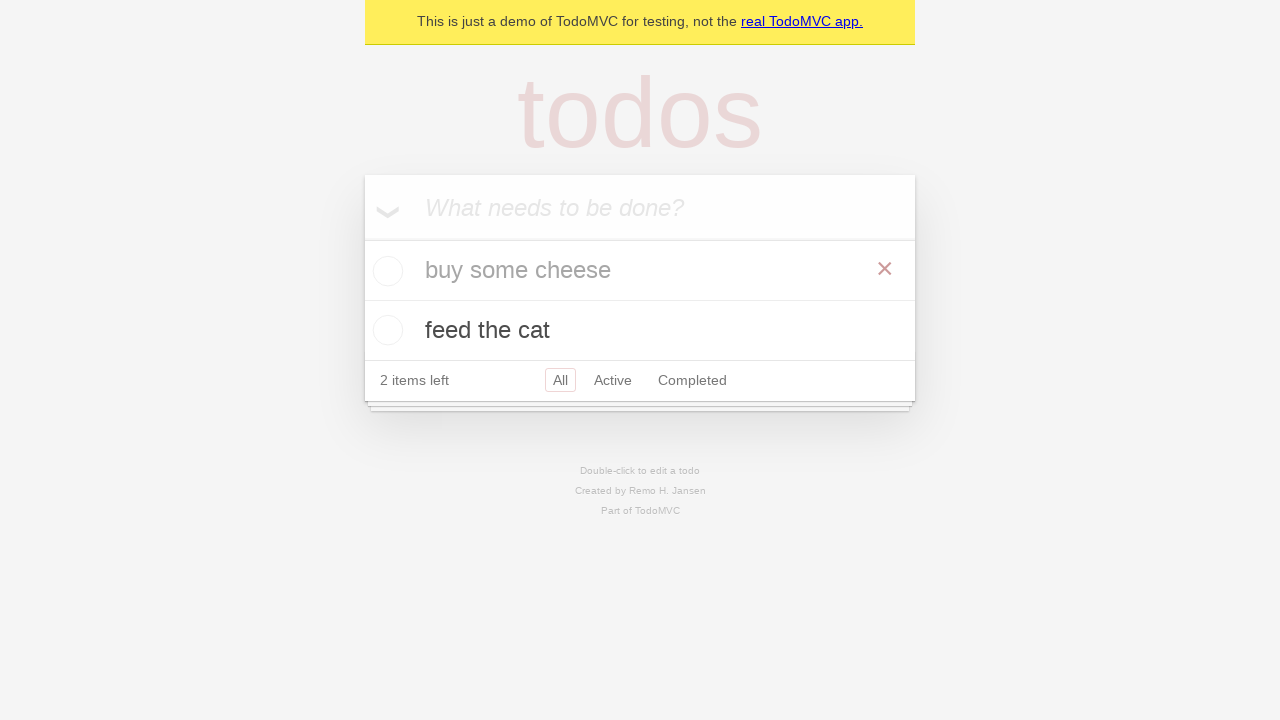

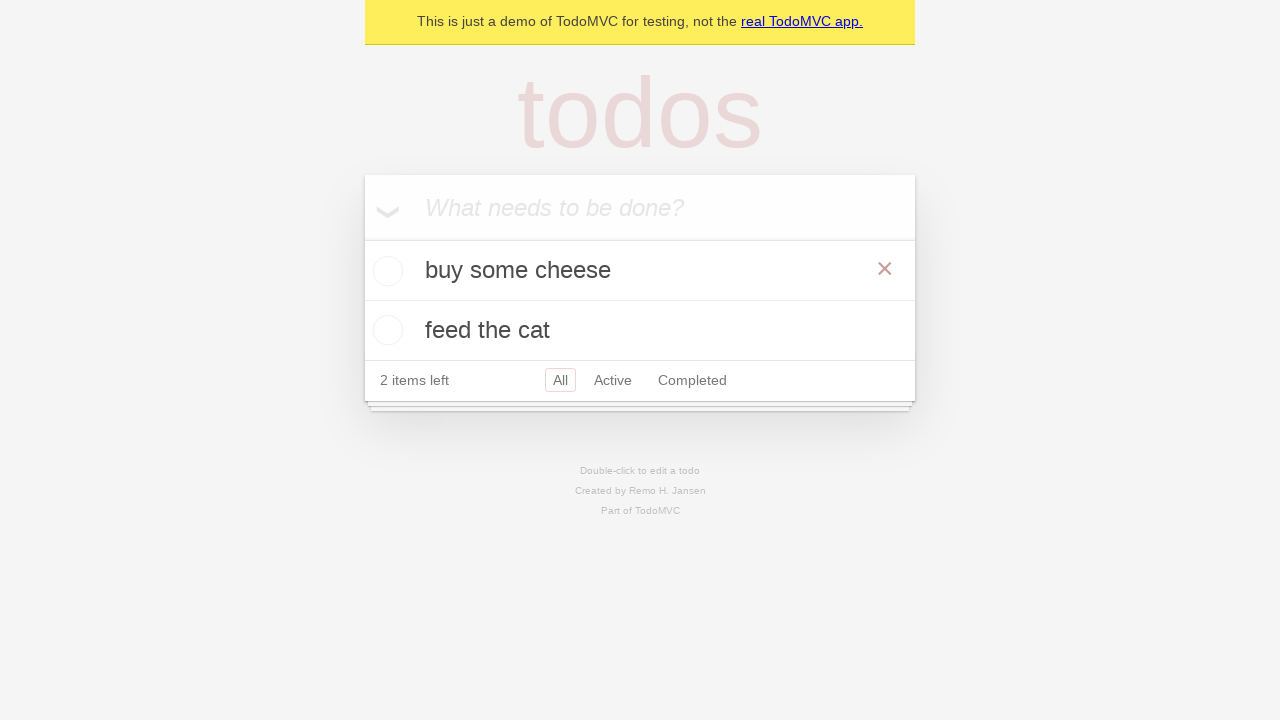